Navigates to Italian weather website and searches for a city (Roma) in the search input field

Starting URL: https://www.meteo.it/

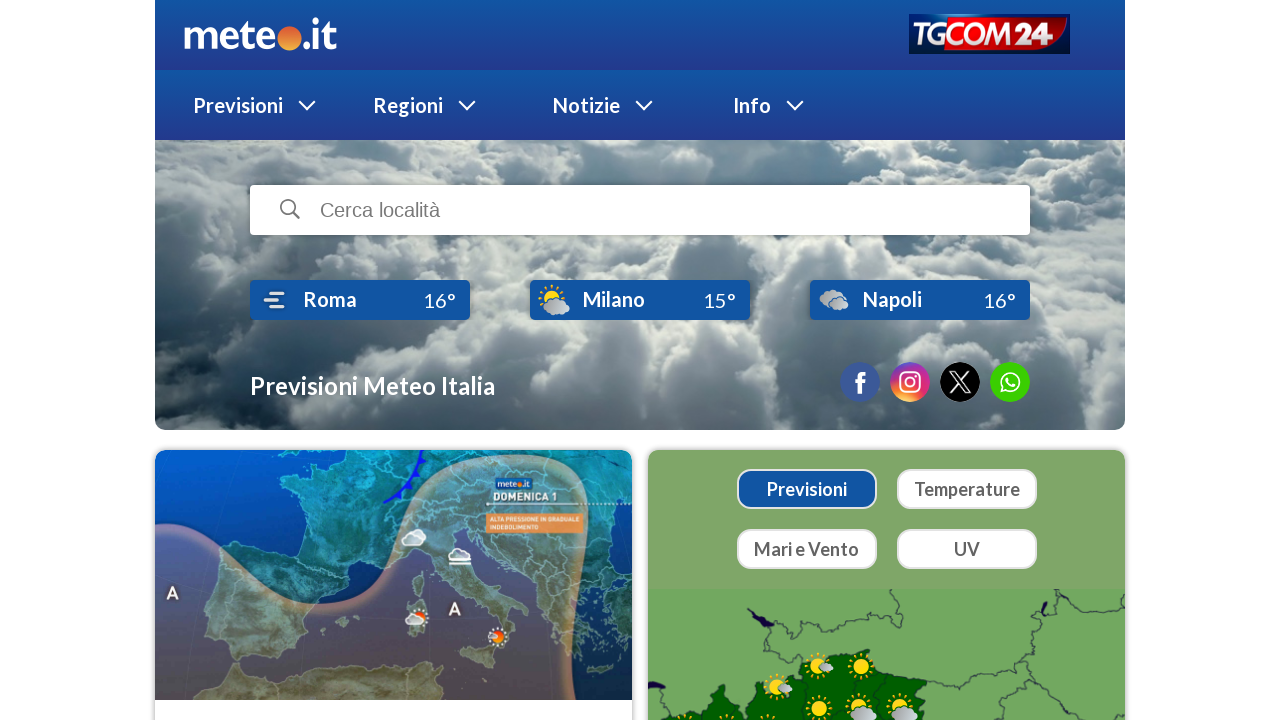

Waited for search input field to be available
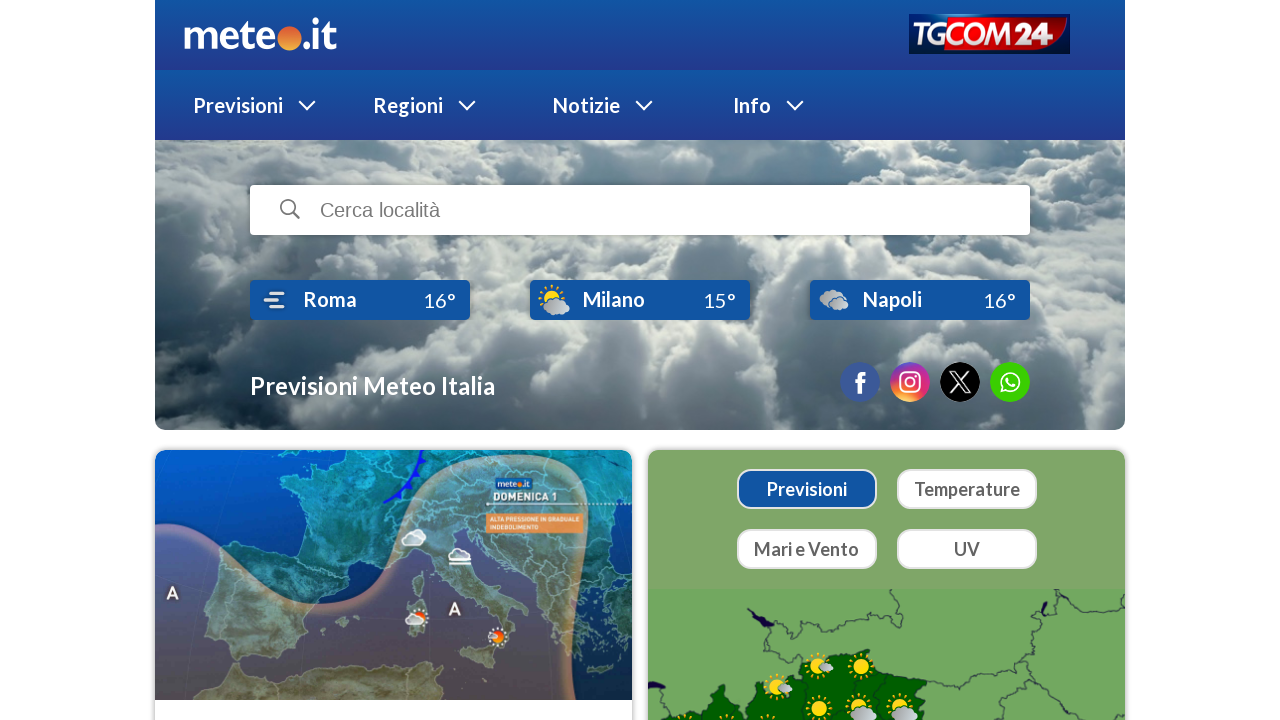

Filled search input field with 'Roma' on #search-input
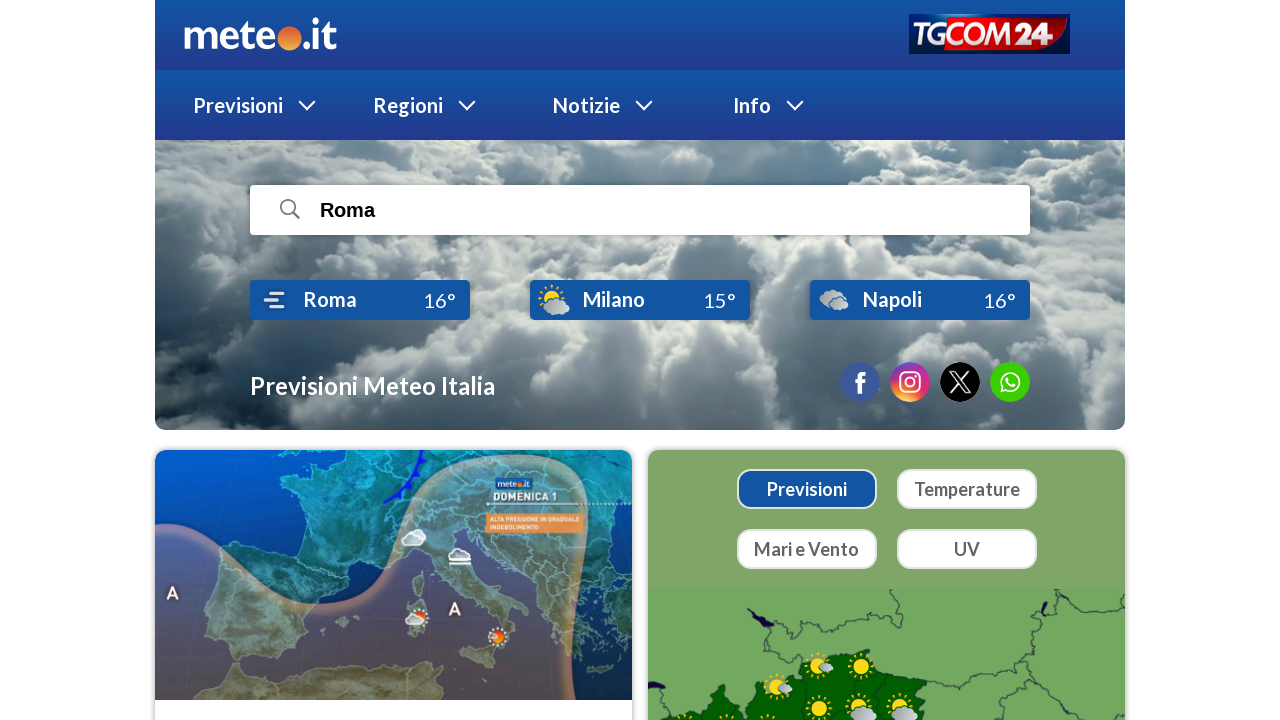

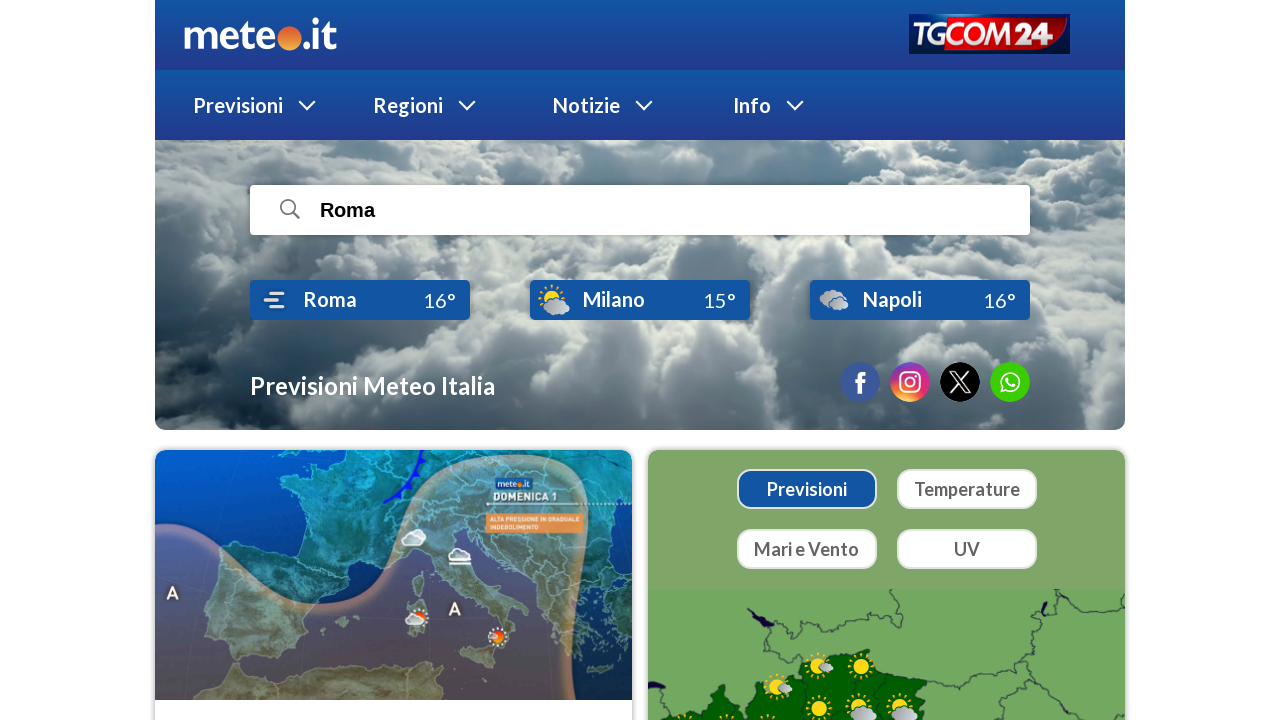